Tests drag and drop functionality by dragging a football element to two different drop zones and verifying the drop was successful

Starting URL: https://training-support.net/webelements/drag-drop

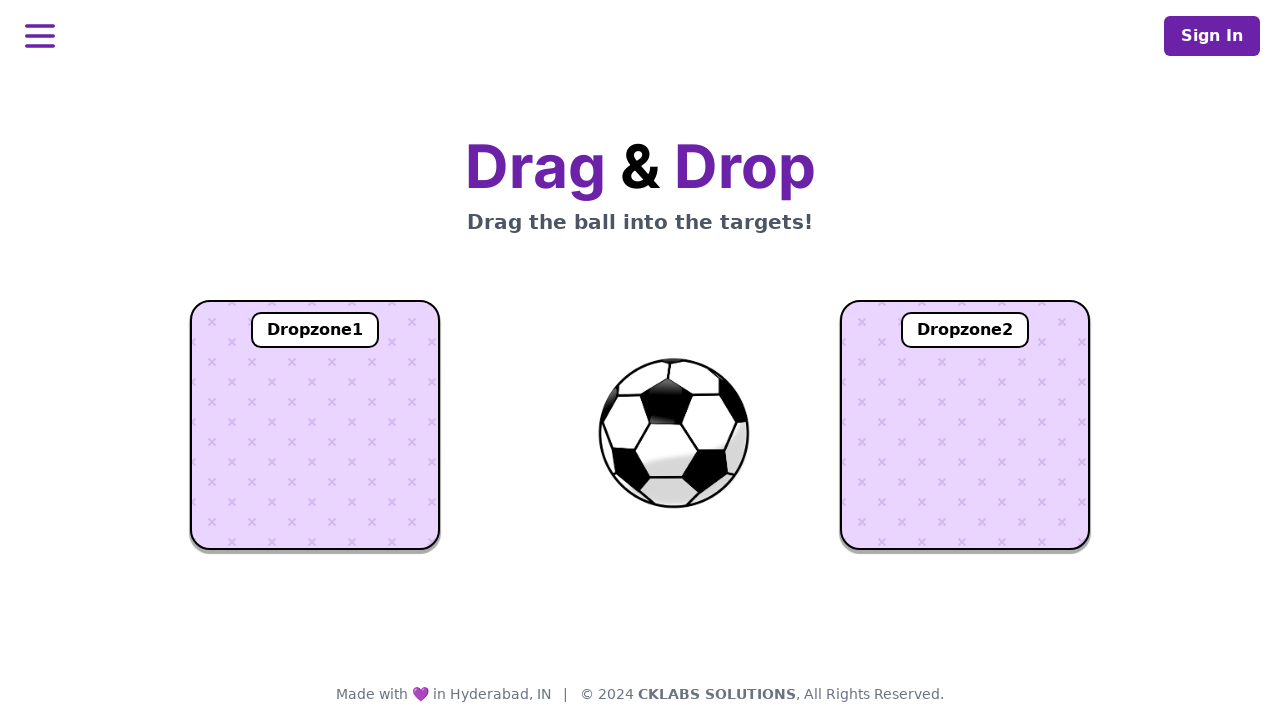

Waited for football element (#ball) to be visible
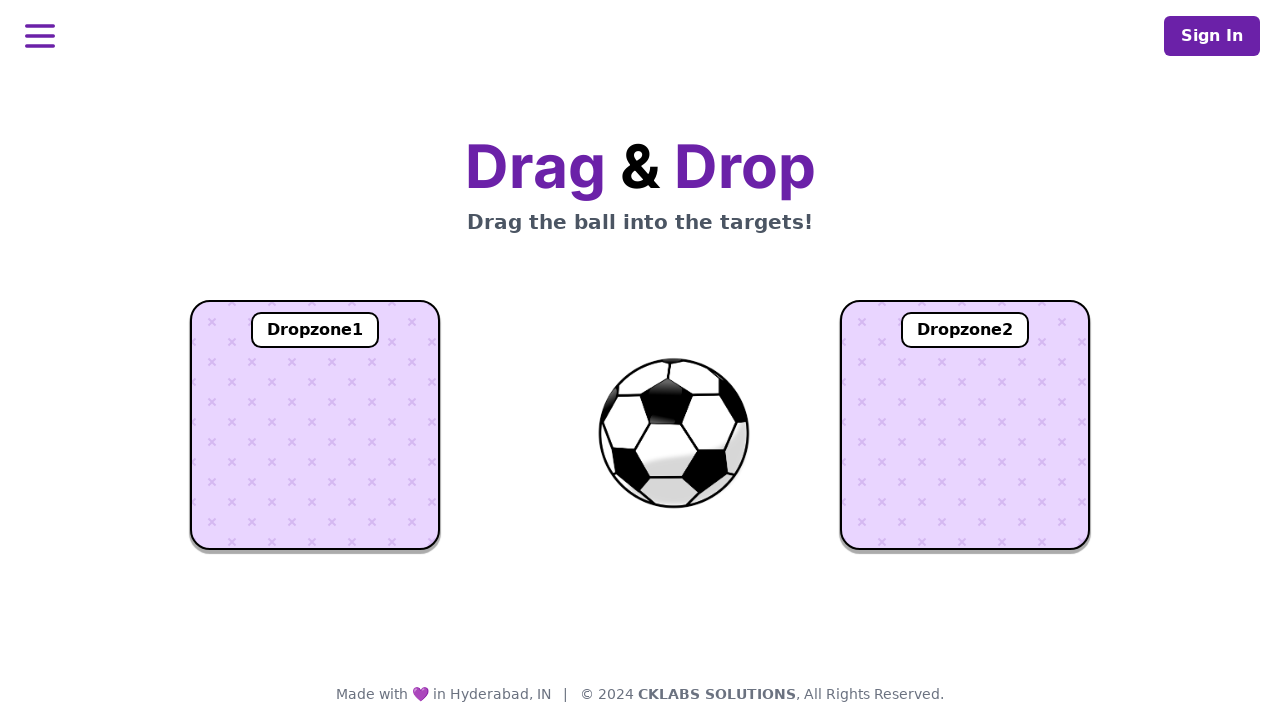

Located the football element
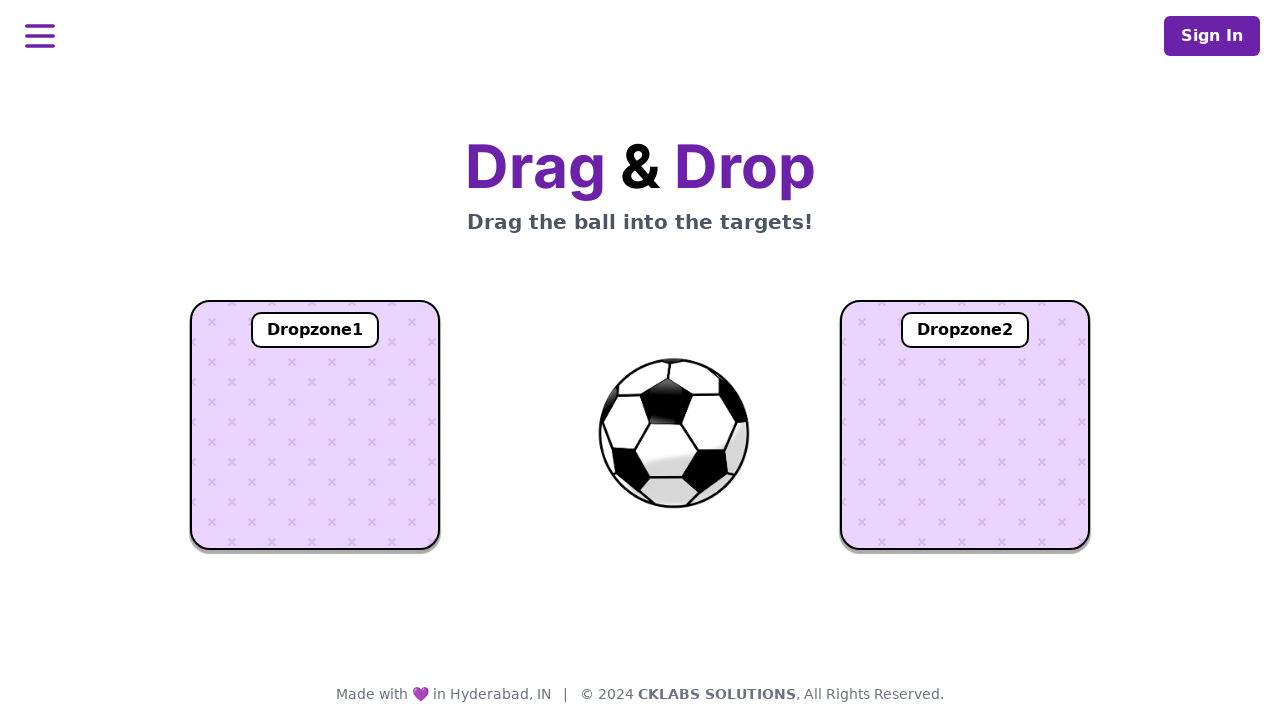

Located dropzone 1 element
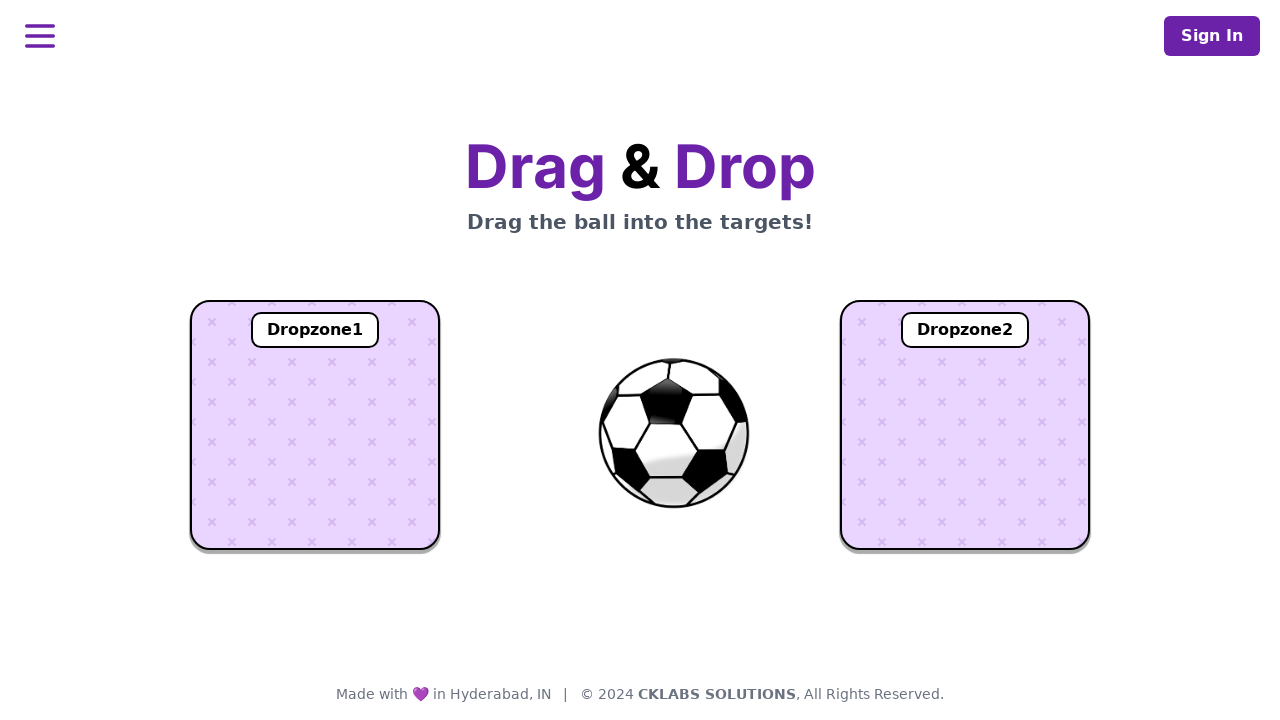

Dragged football to dropzone 1 at (315, 425)
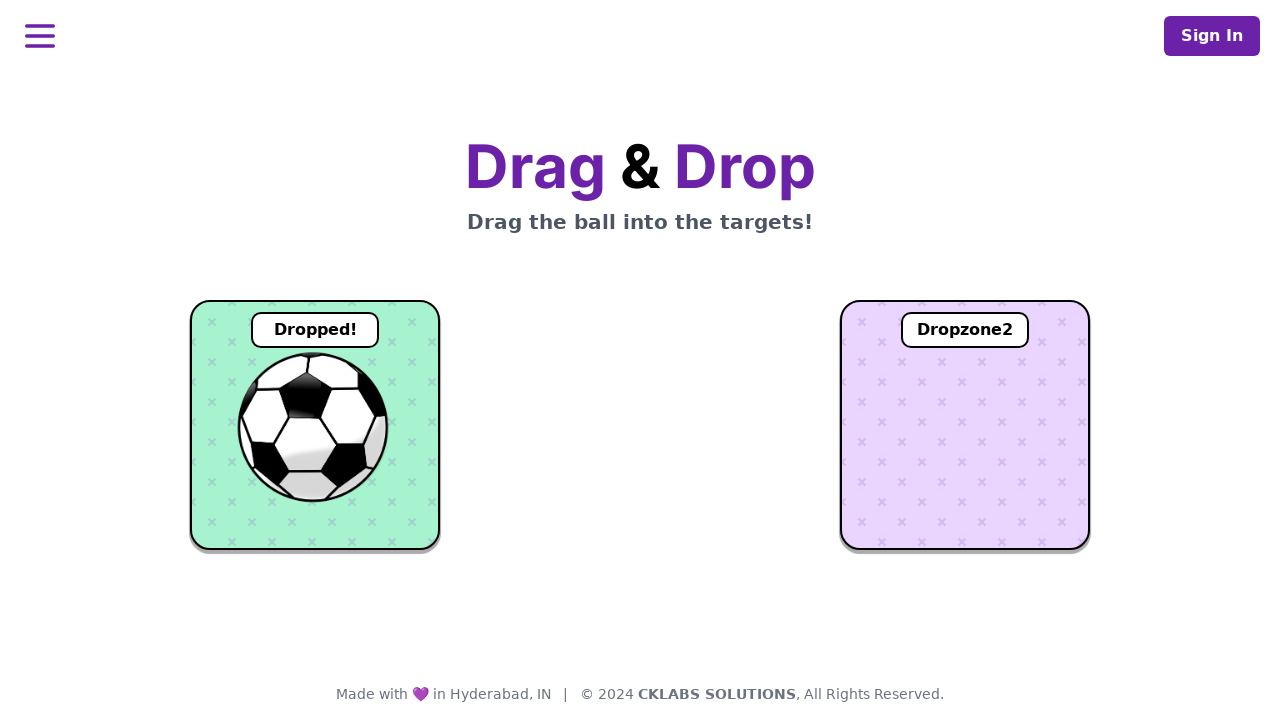

Verified football was successfully dropped in dropzone 1
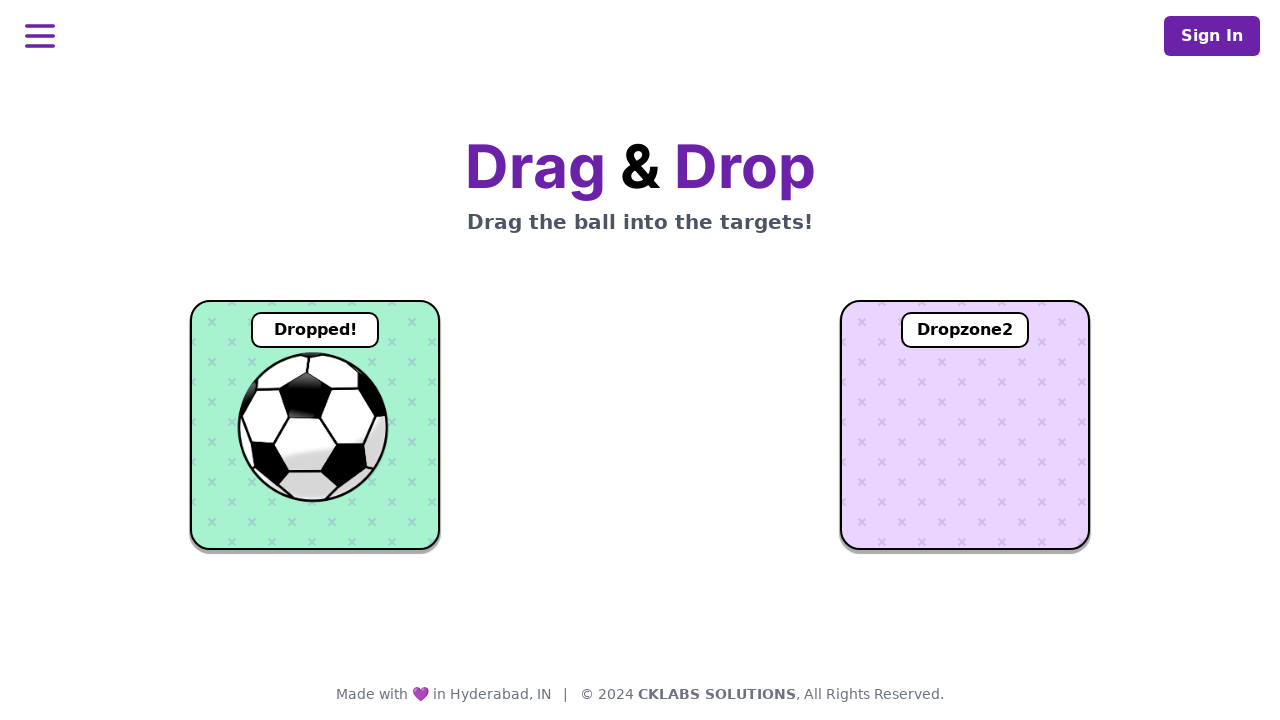

Located dropzone 2 element
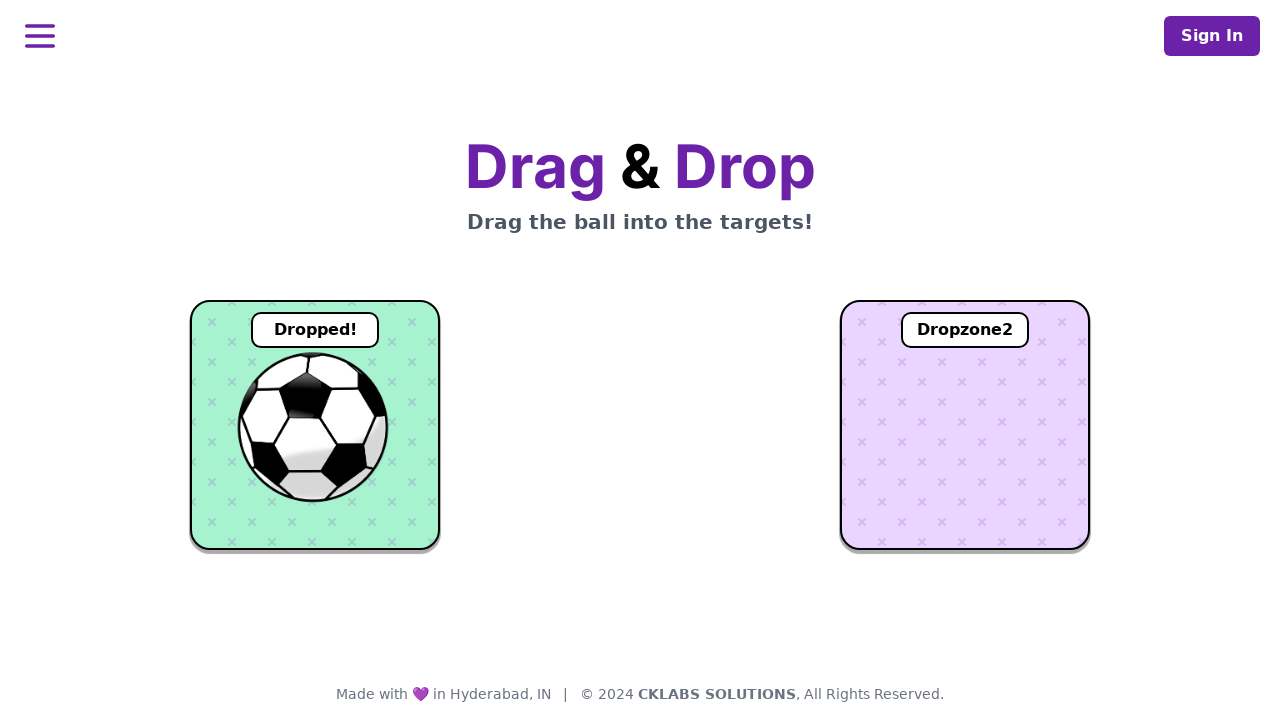

Dragged football to dropzone 2 at (965, 425)
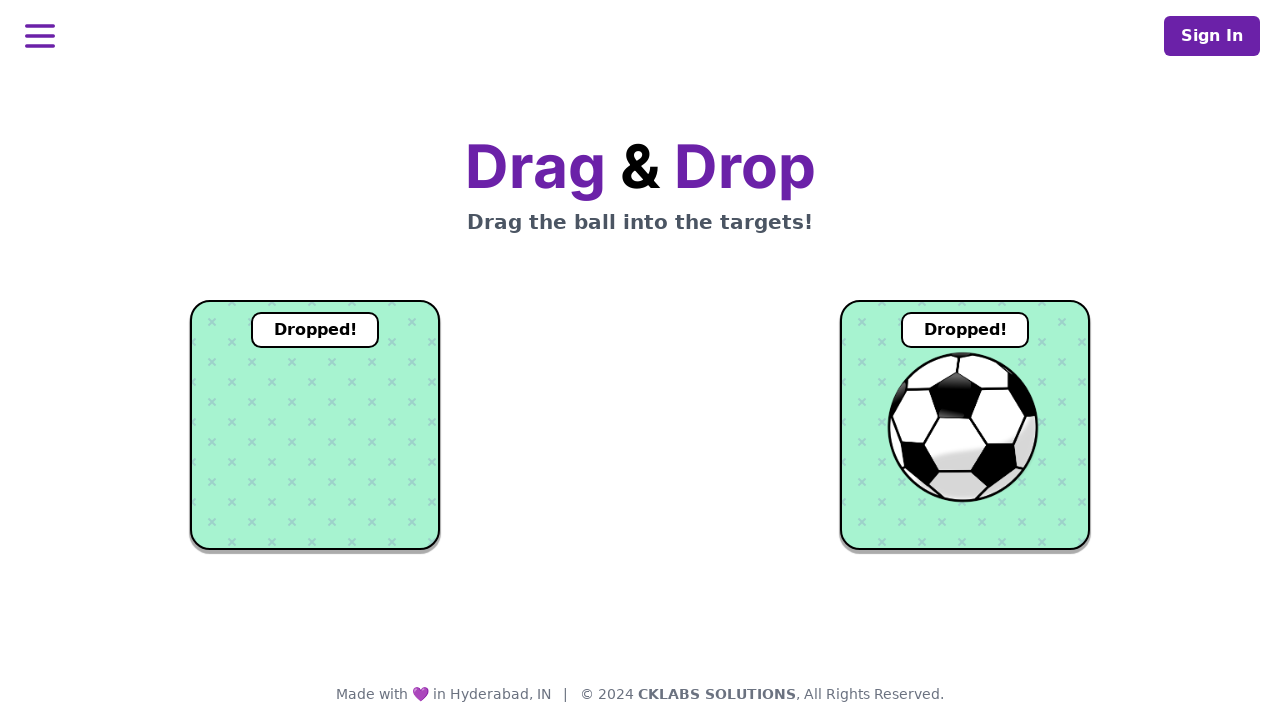

Verified football was successfully dropped in dropzone 2
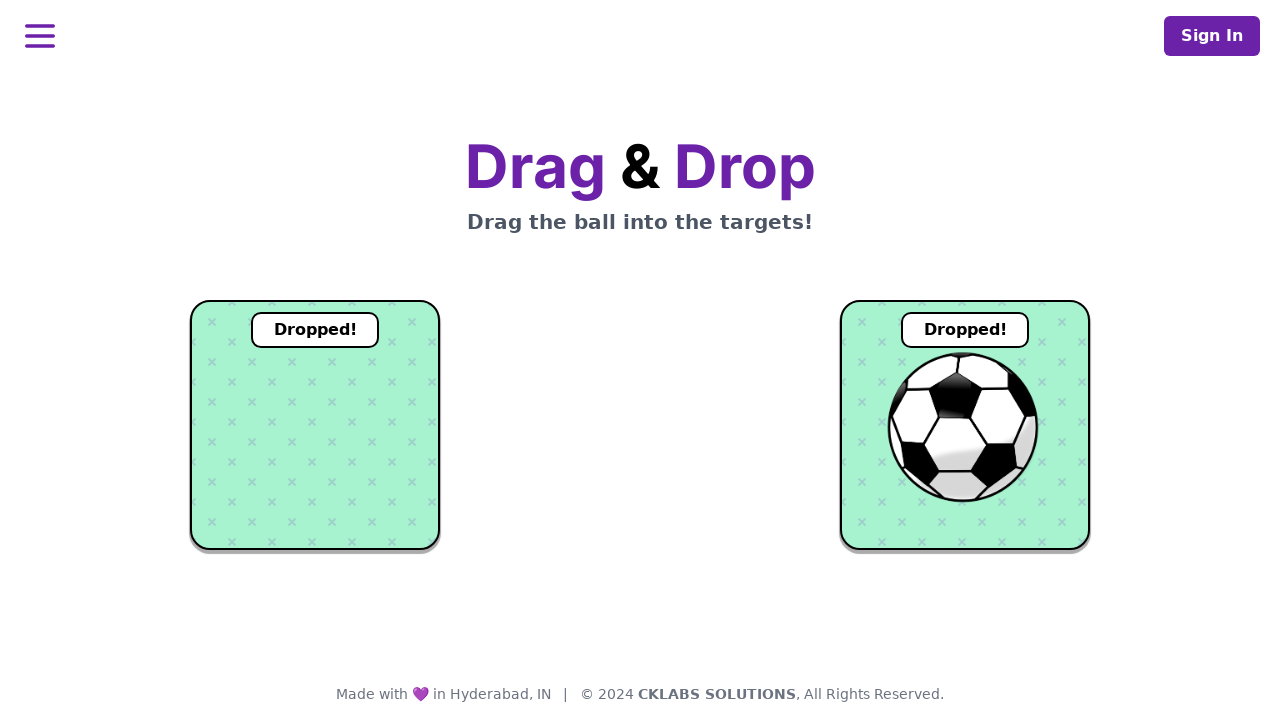

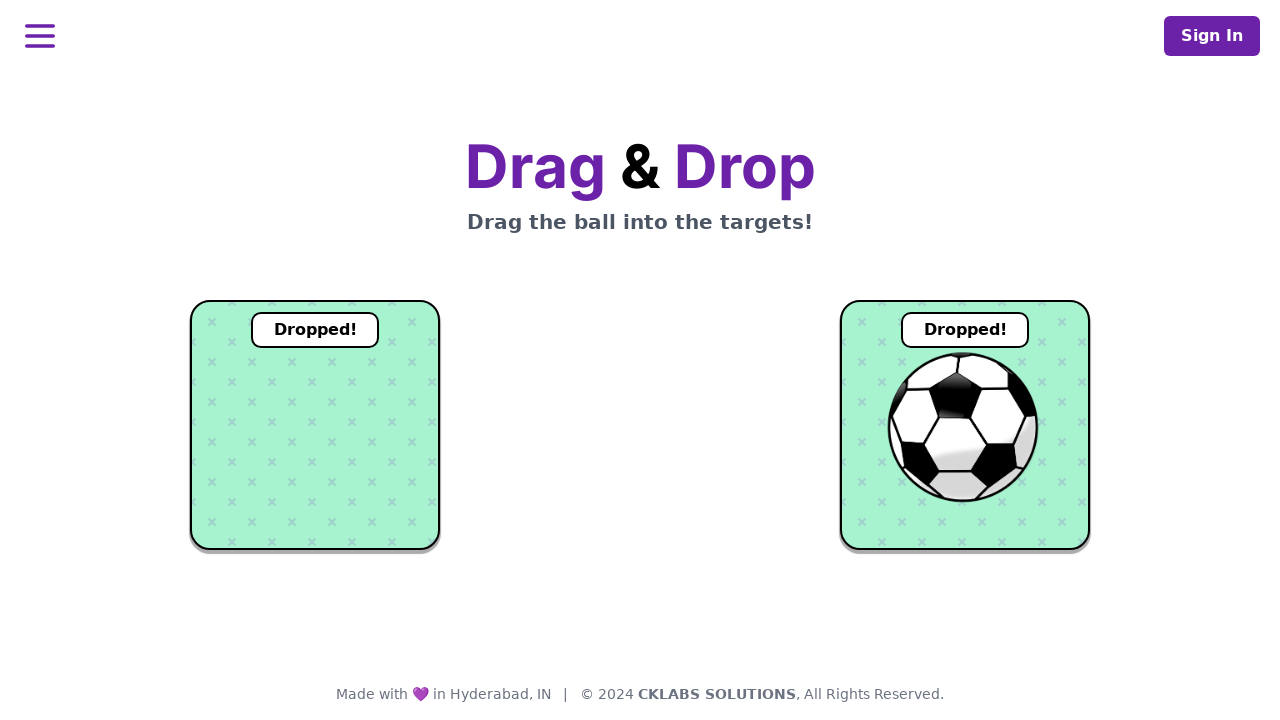